Tests JavaScript confirm dialog by clicking the second button to trigger a confirm alert, dismissing it (clicking Cancel), and verifying the result message does not contain "successfuly"

Starting URL: https://the-internet.herokuapp.com/javascript_alerts

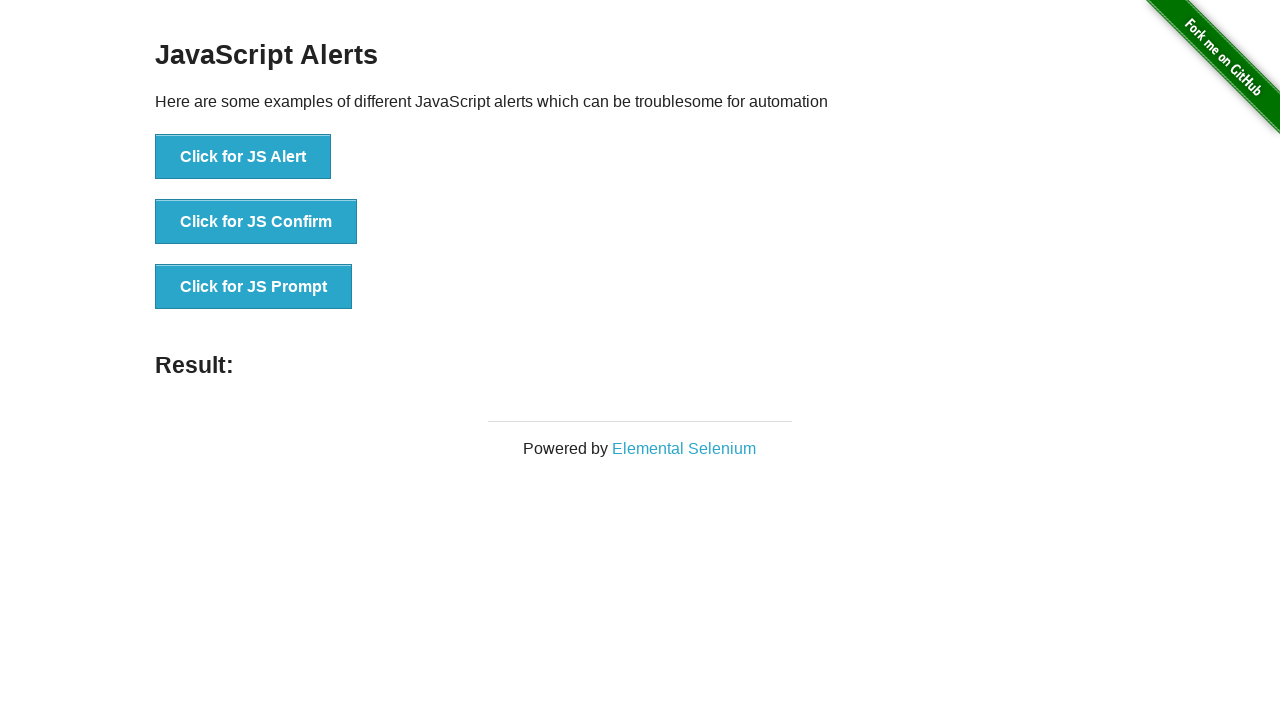

Set up dialog handler to dismiss confirm dialogs
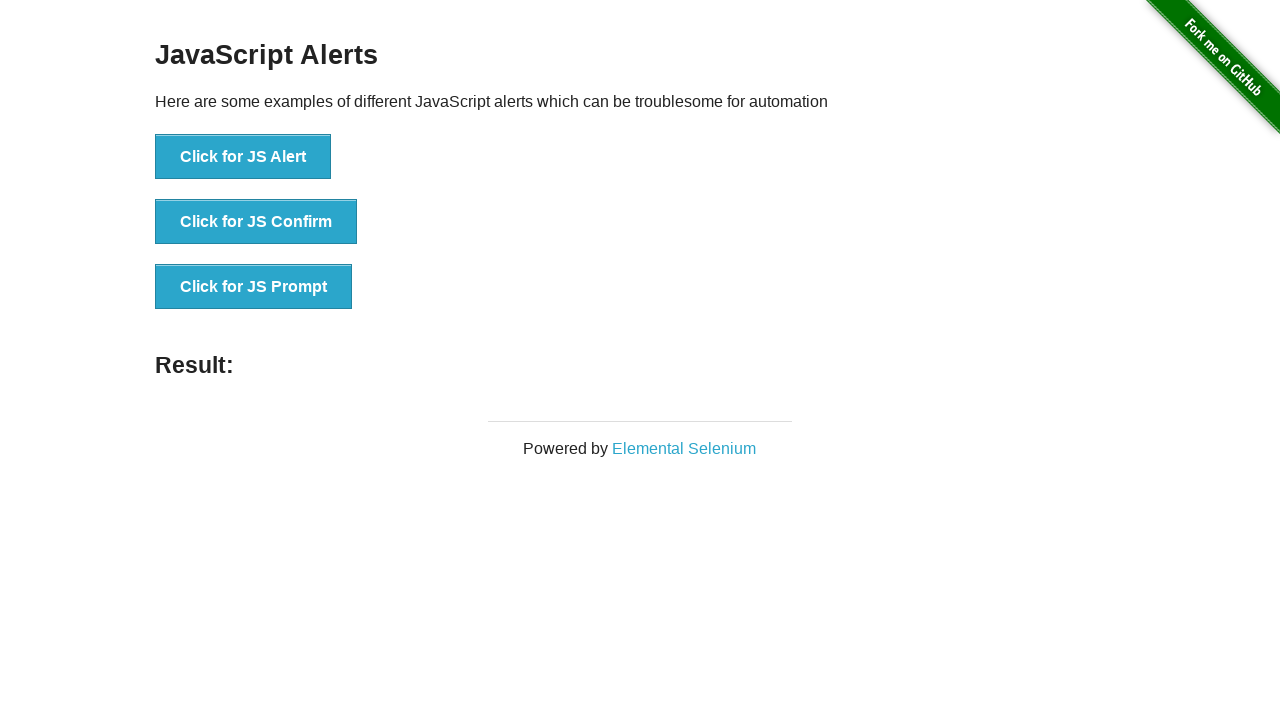

Clicked 'Click for JS Confirm' button to trigger confirm dialog at (256, 222) on xpath=//button[text()='Click for JS Confirm']
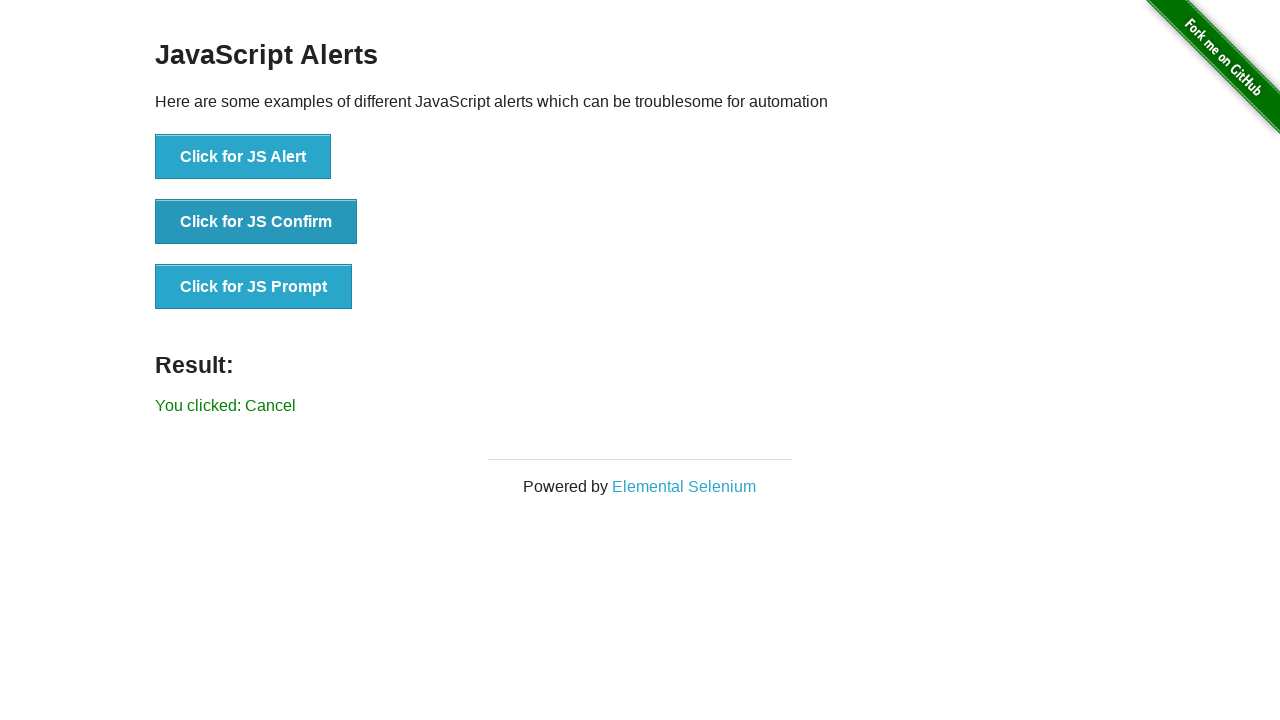

Waited for result message to appear
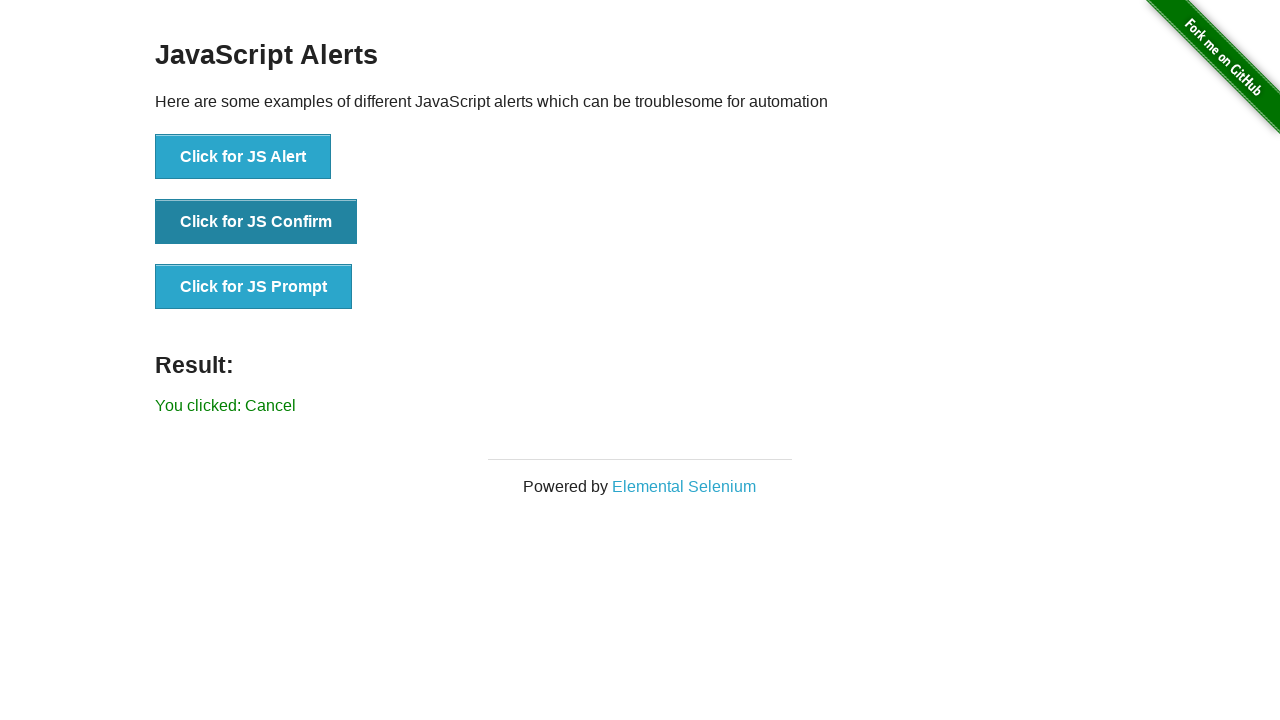

Retrieved result message: 'You clicked: Cancel'
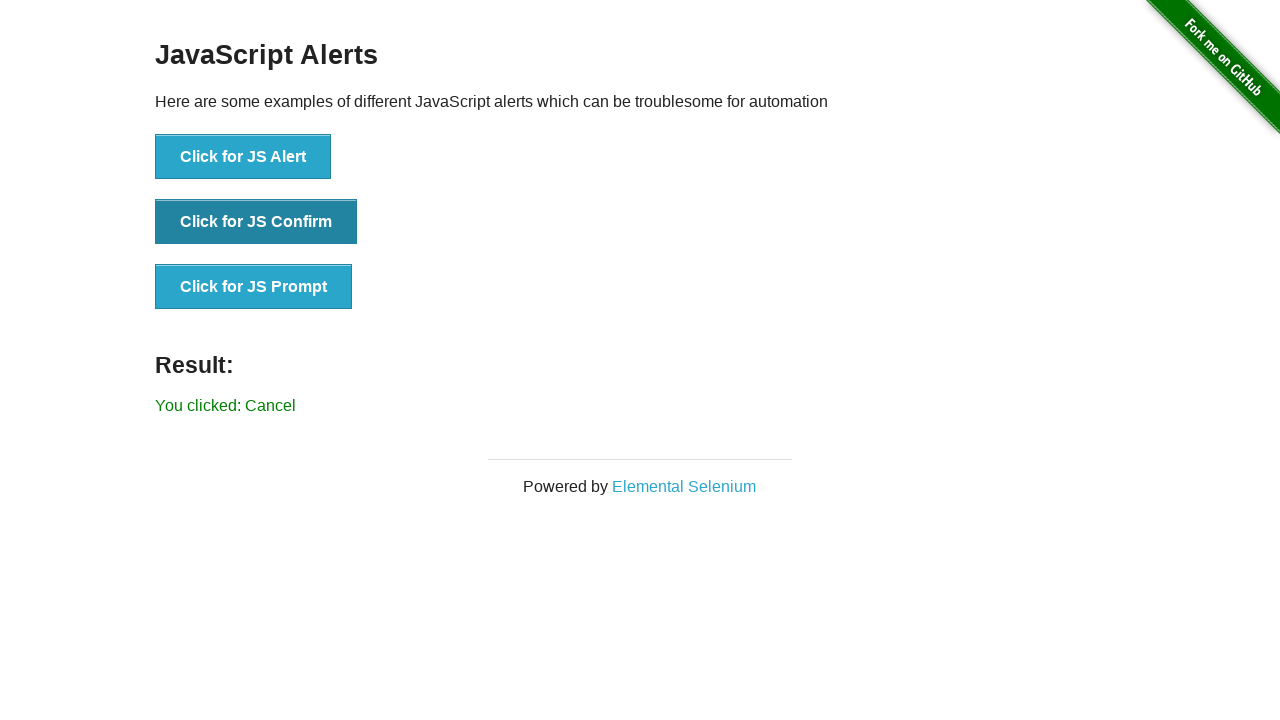

Verified result does not contain 'successfuly' - dismiss was successful
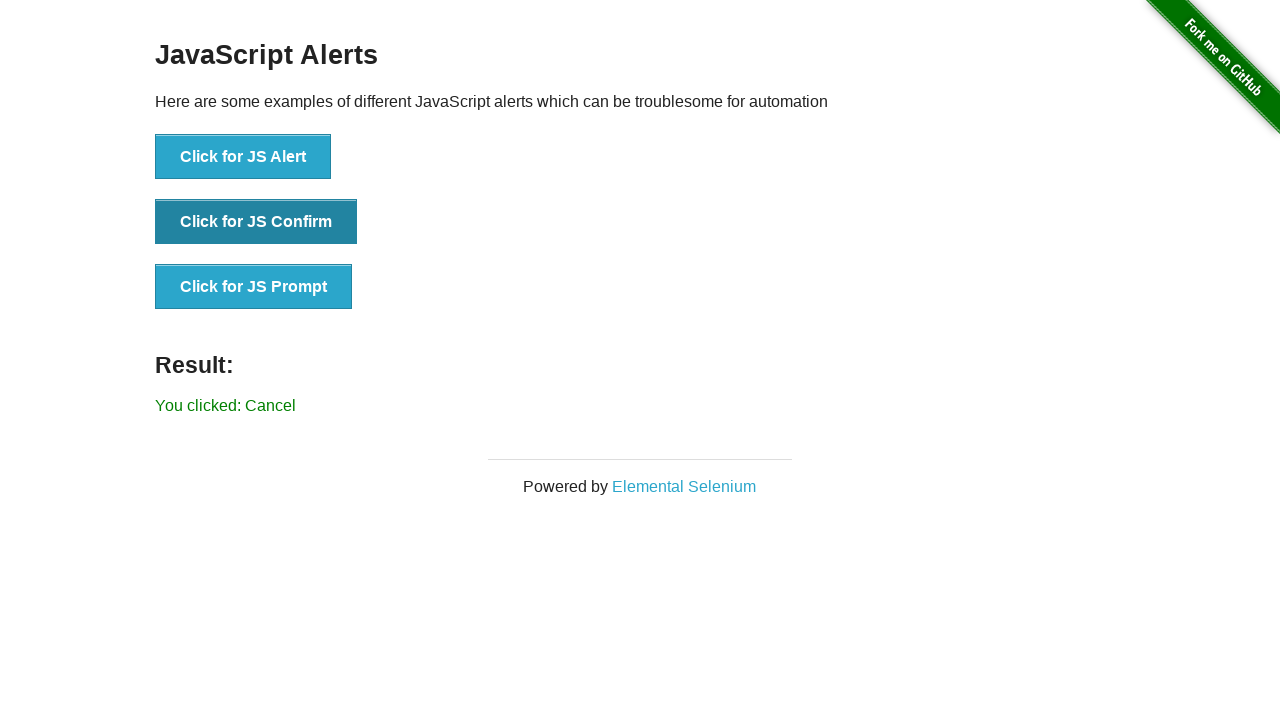

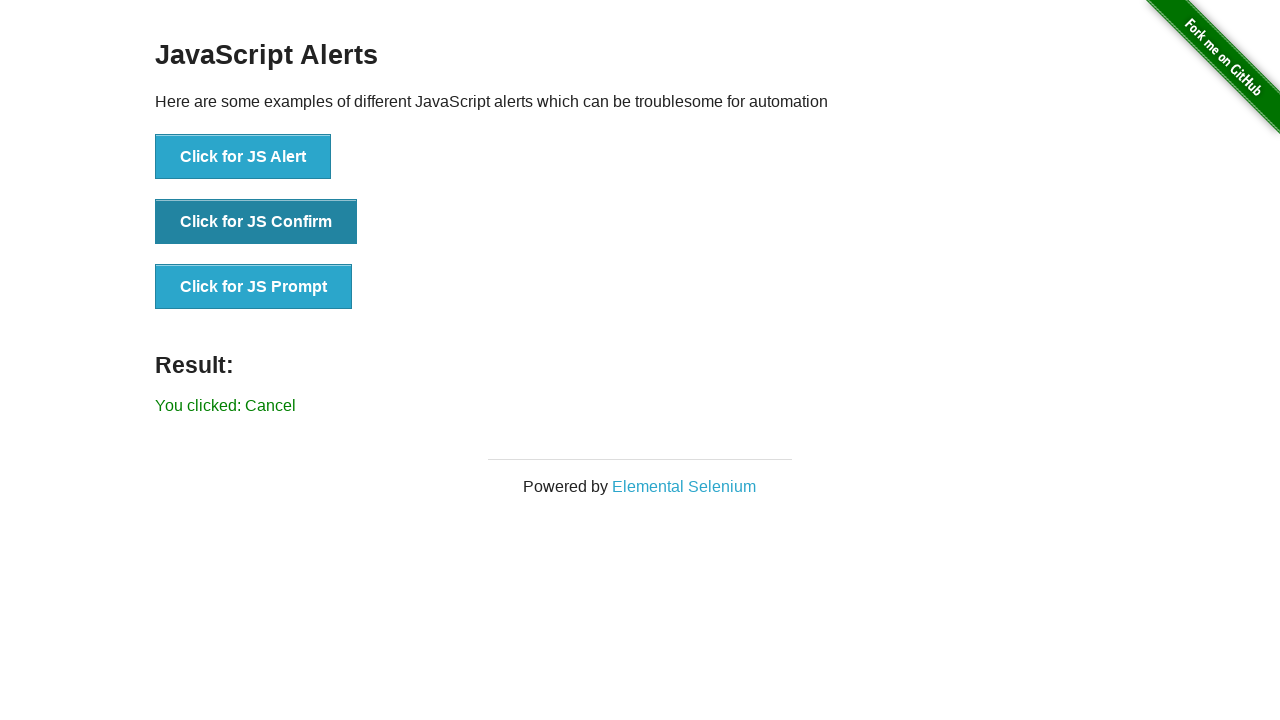